Tests basic browser navigation functionality including refresh, back, and forward navigation on the Selenium website

Starting URL: https://www.selenium.dev/

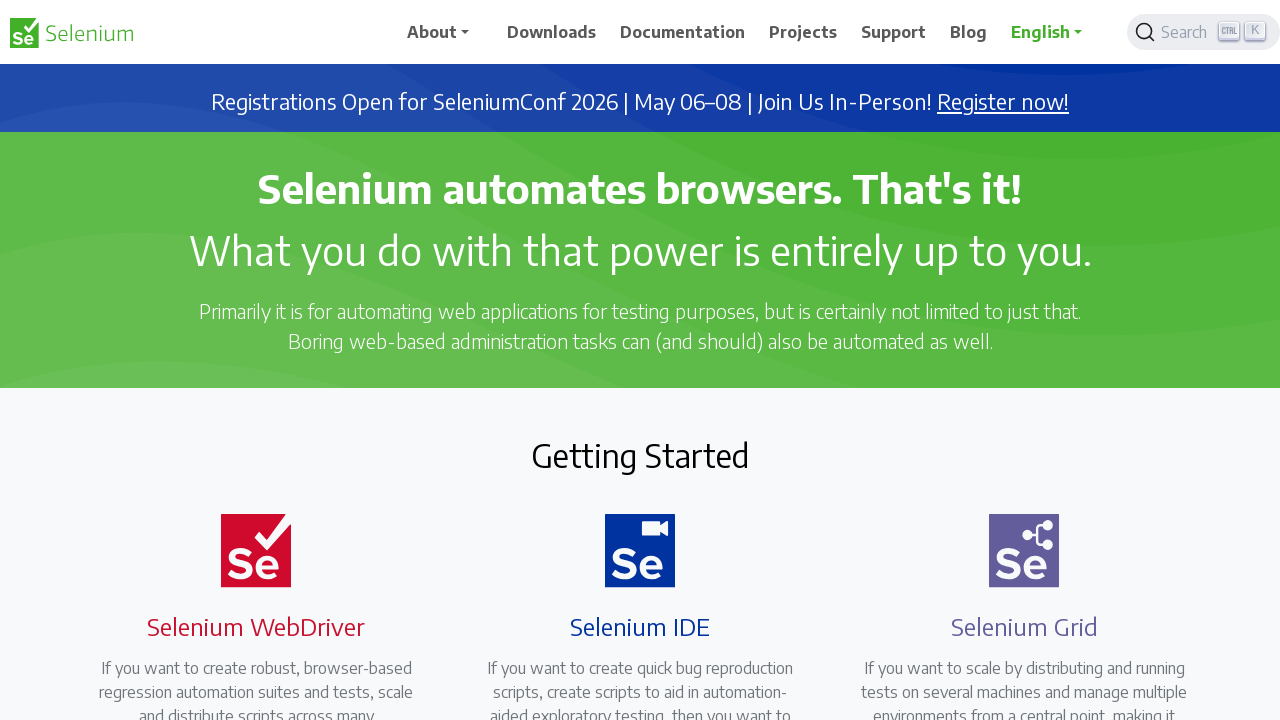

Refreshed the Selenium website page
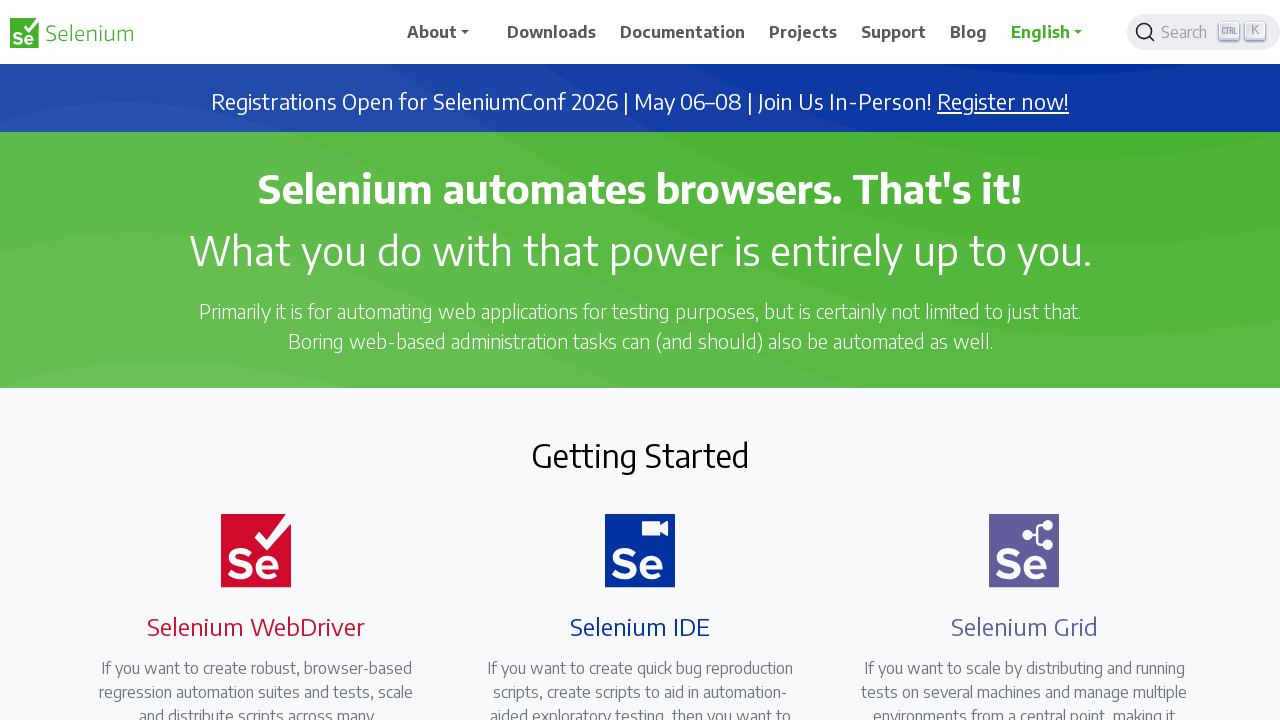

Navigated back to previous page
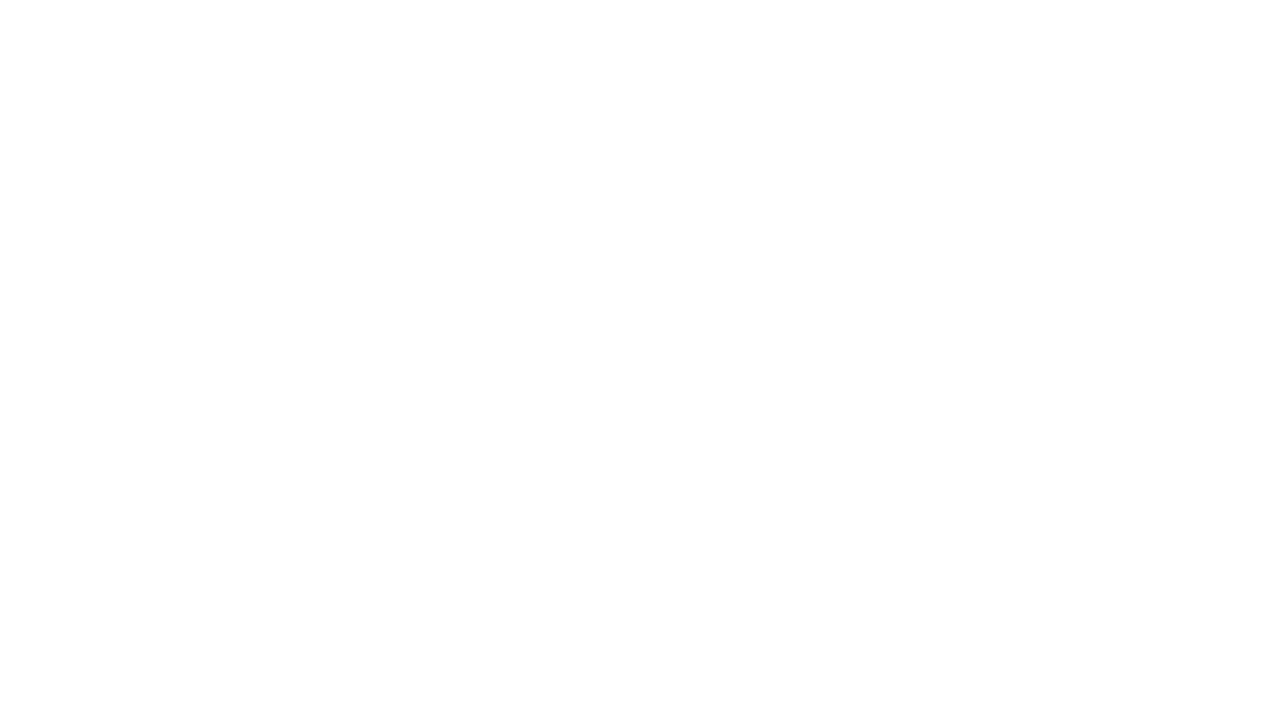

Navigated forward to return to Selenium website
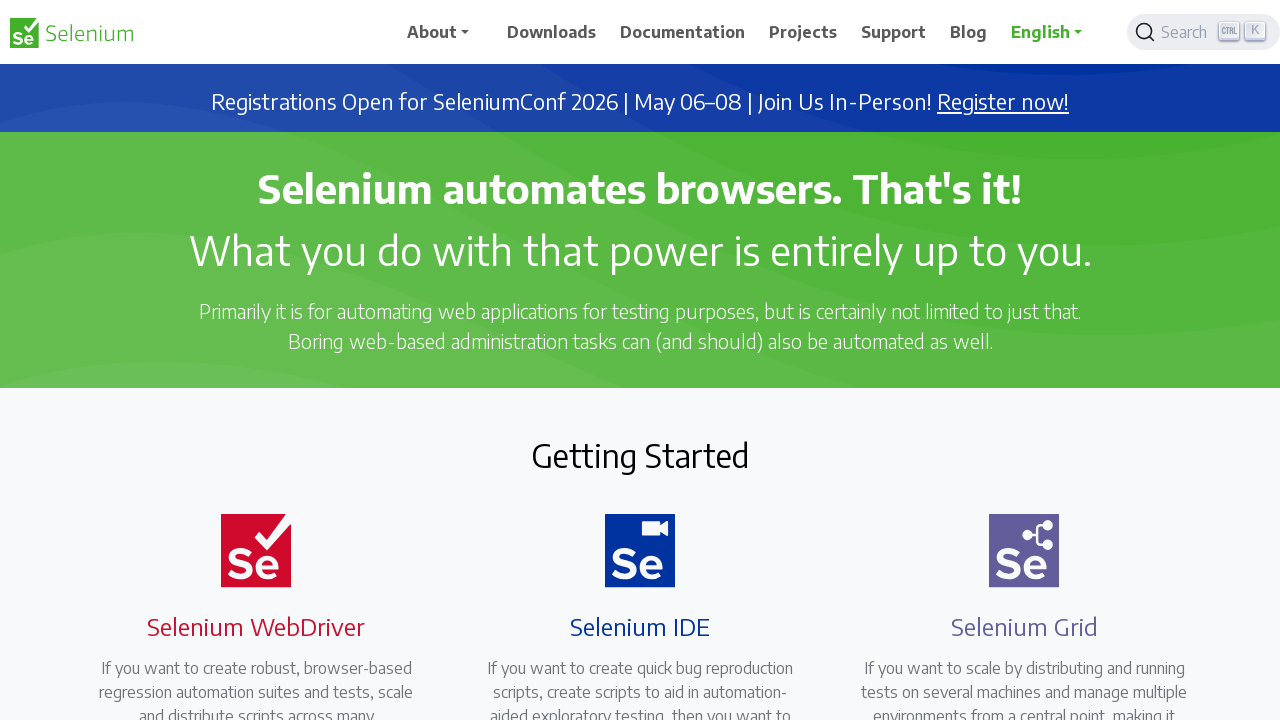

Verified current URL: https://www.selenium.dev/
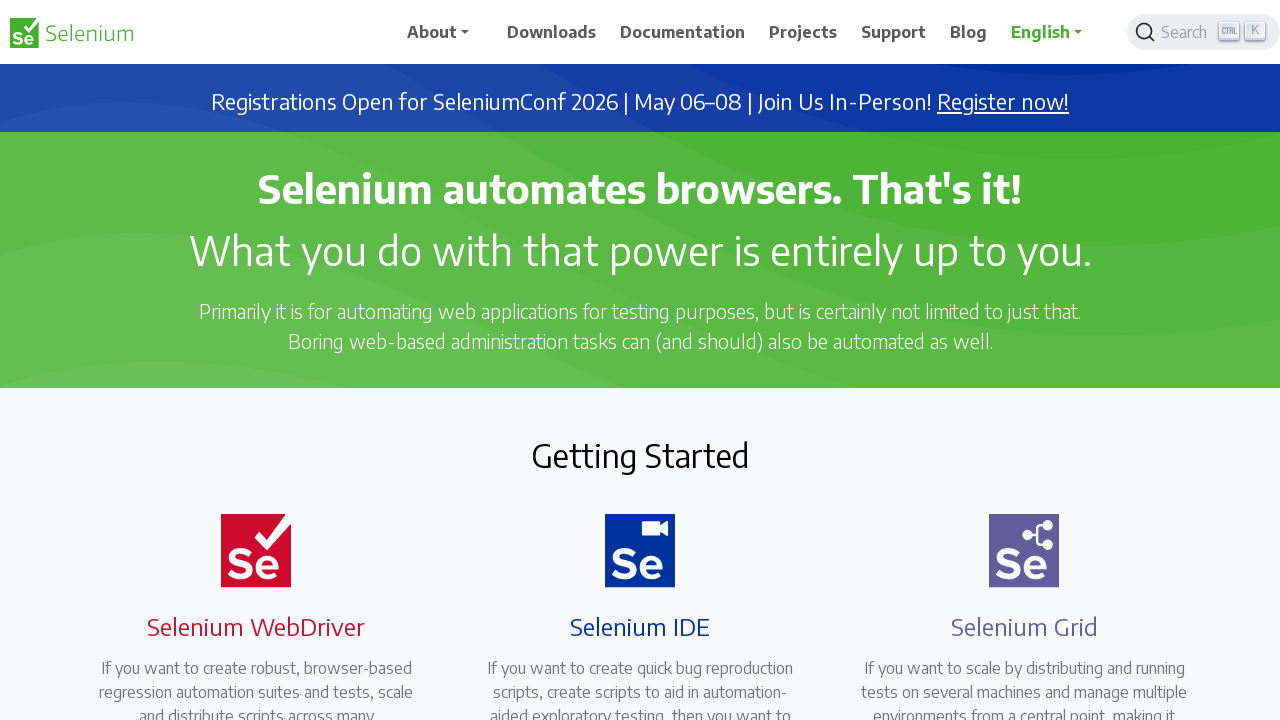

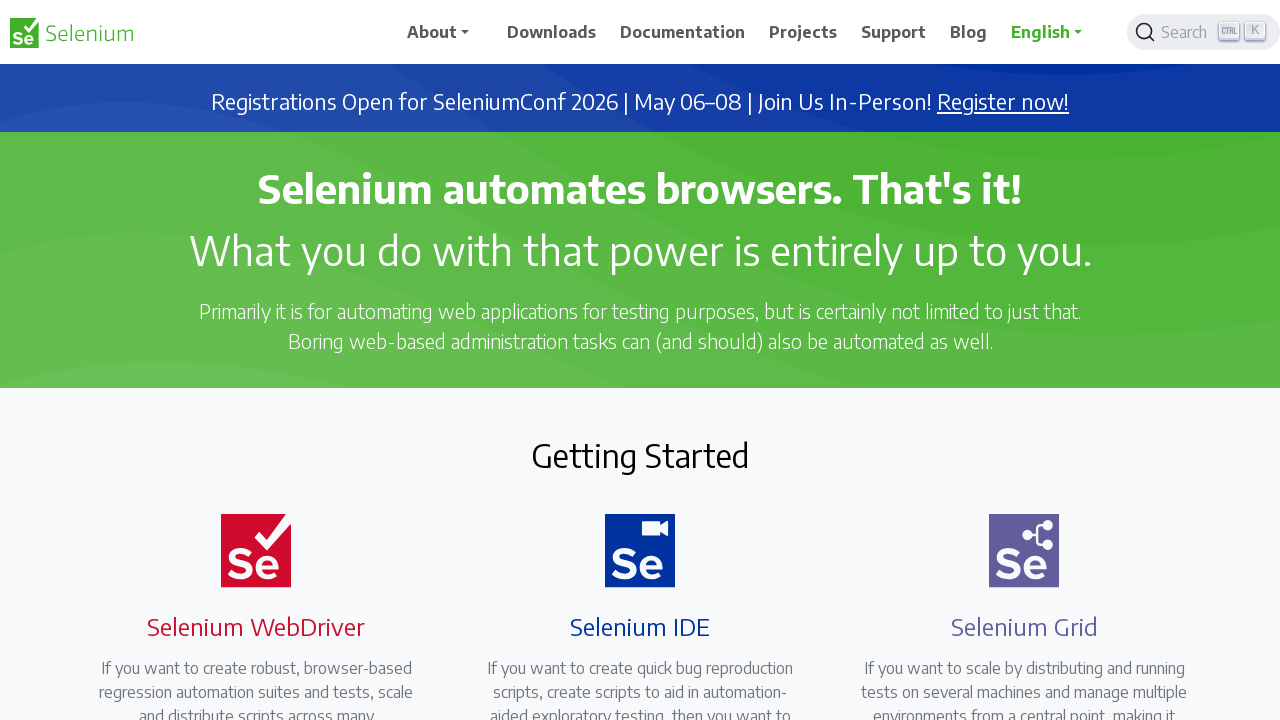